Tests form registration functionality by filling out various fields including name, gender, mobile number, hobbies, state, and city, then submitting the form

Starting URL: https://demoqa.com/automation-practice-form

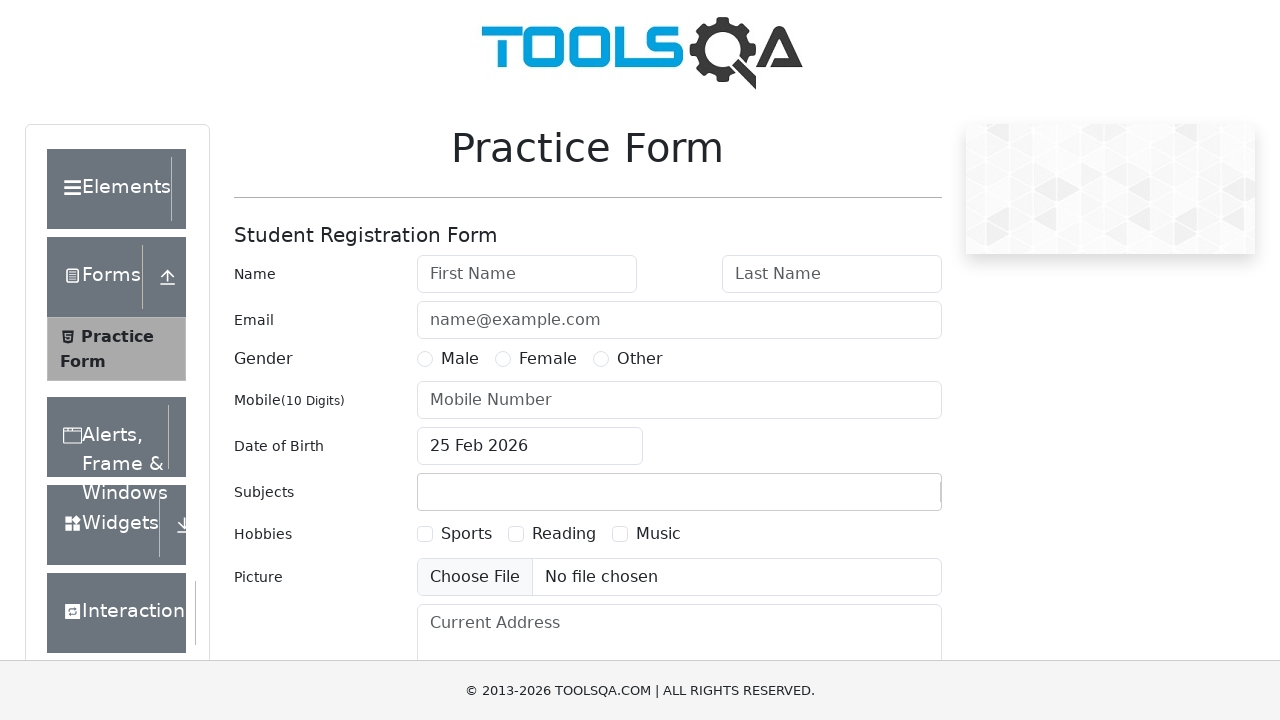

Filled first name field with 'John' on #firstName
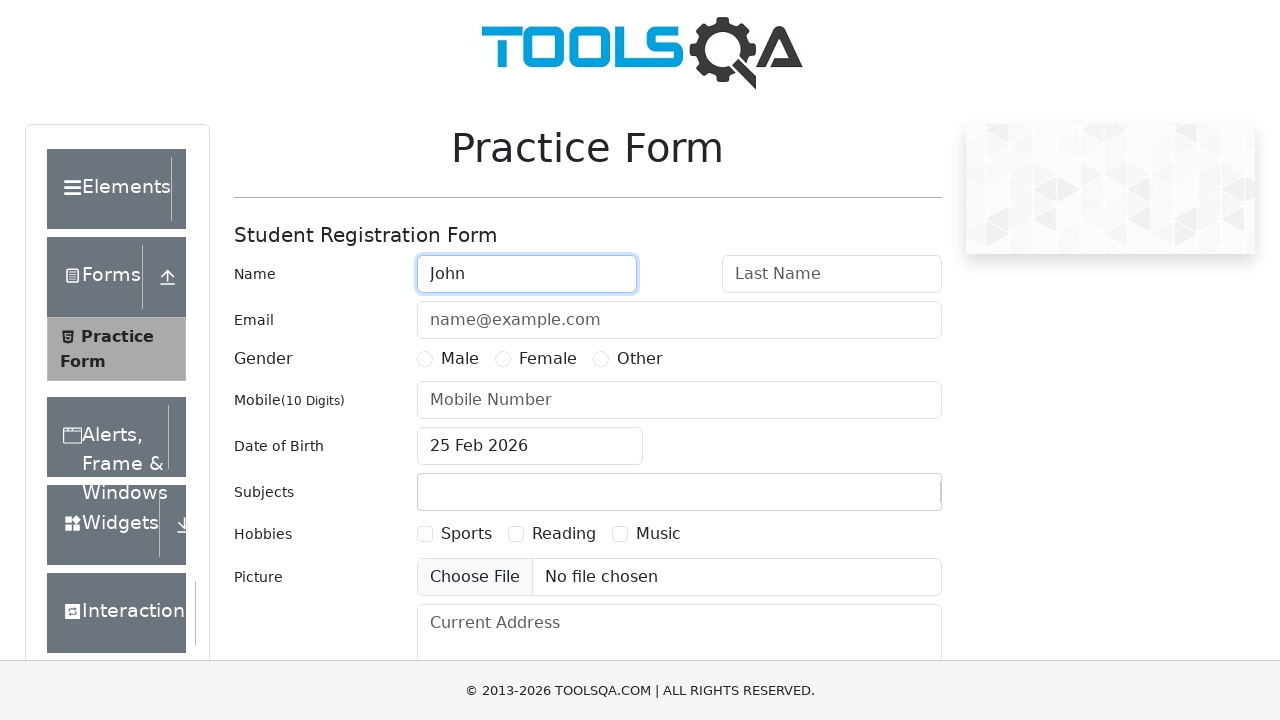

Filled last name field with 'Smith' on #lastName
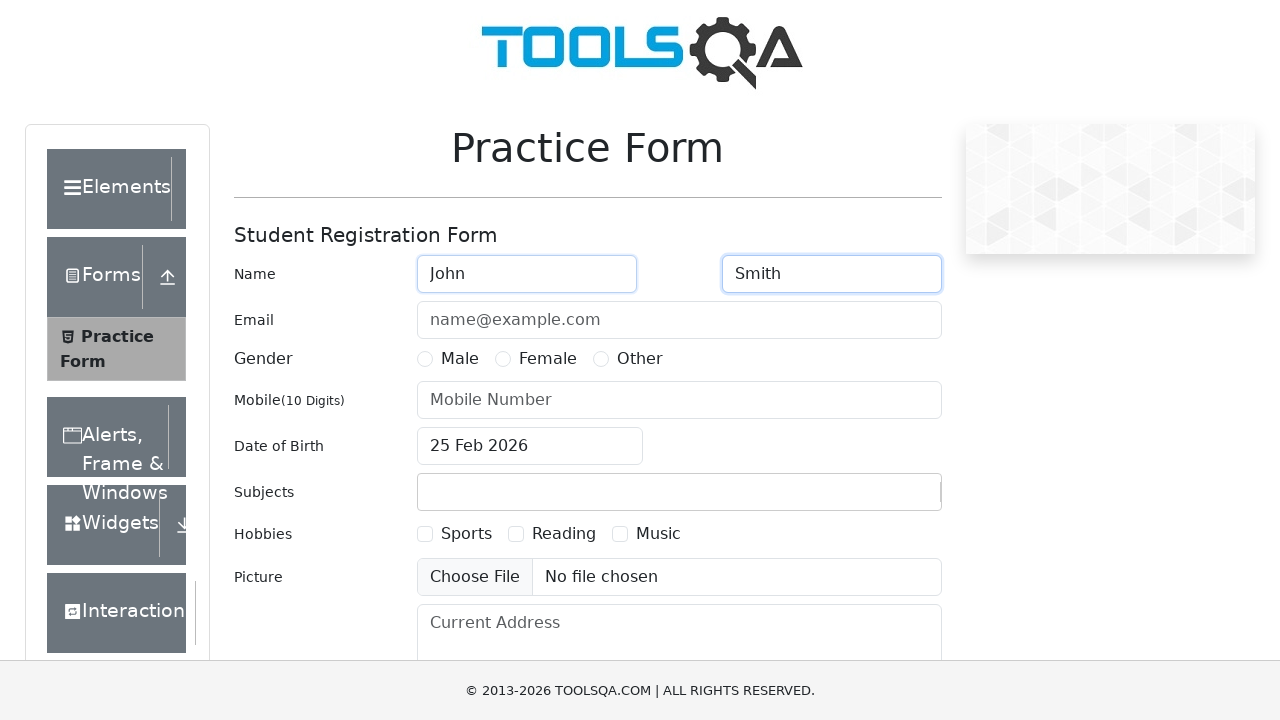

Selected Male gender option at (460, 359) on xpath=//*[@id="genterWrapper"]/div[2]/div[1]/label
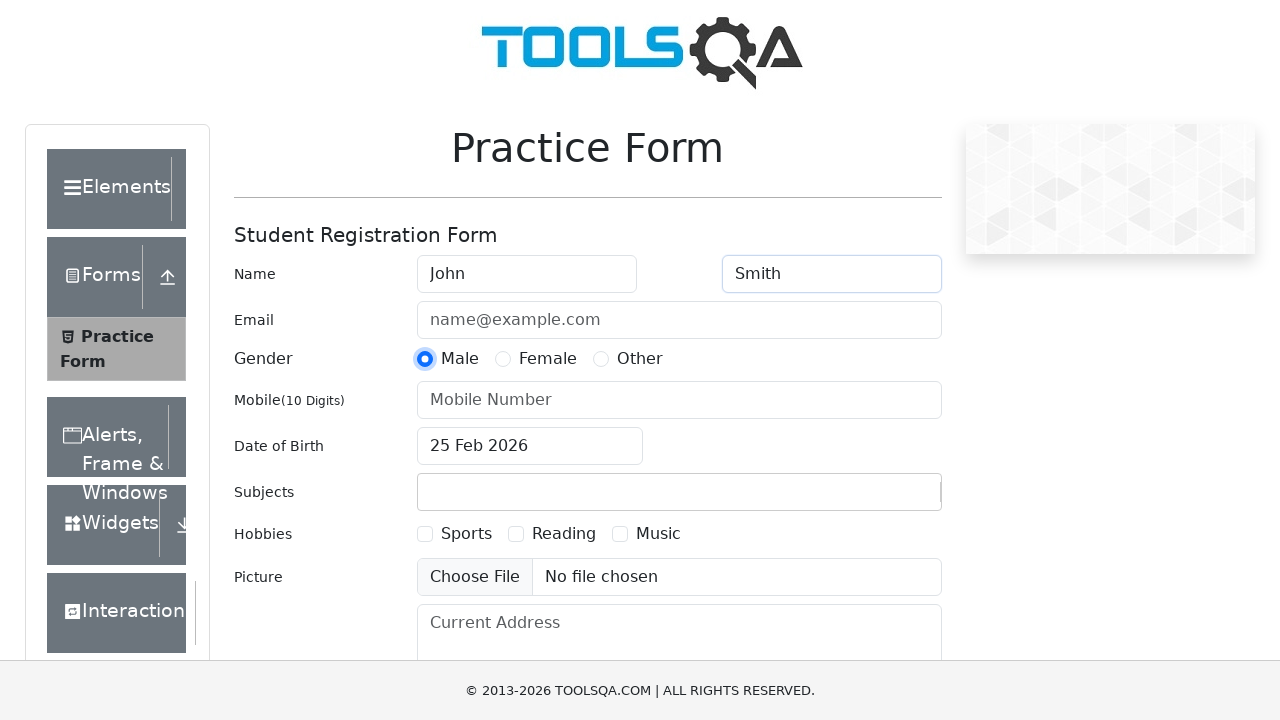

Filled mobile number with '1234567890' on #userNumber
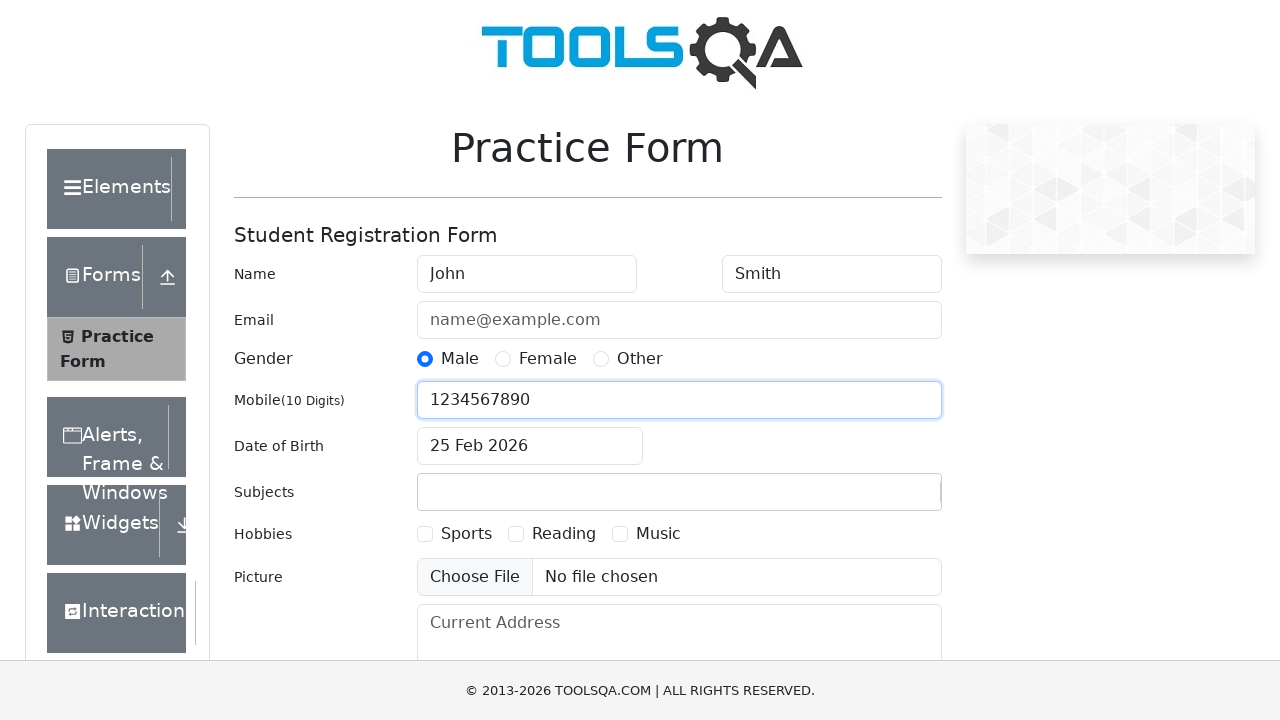

Selected Sports hobby checkbox at (466, 534) on xpath=//*[@id="hobbiesWrapper"]/div[2]/div[1]/label
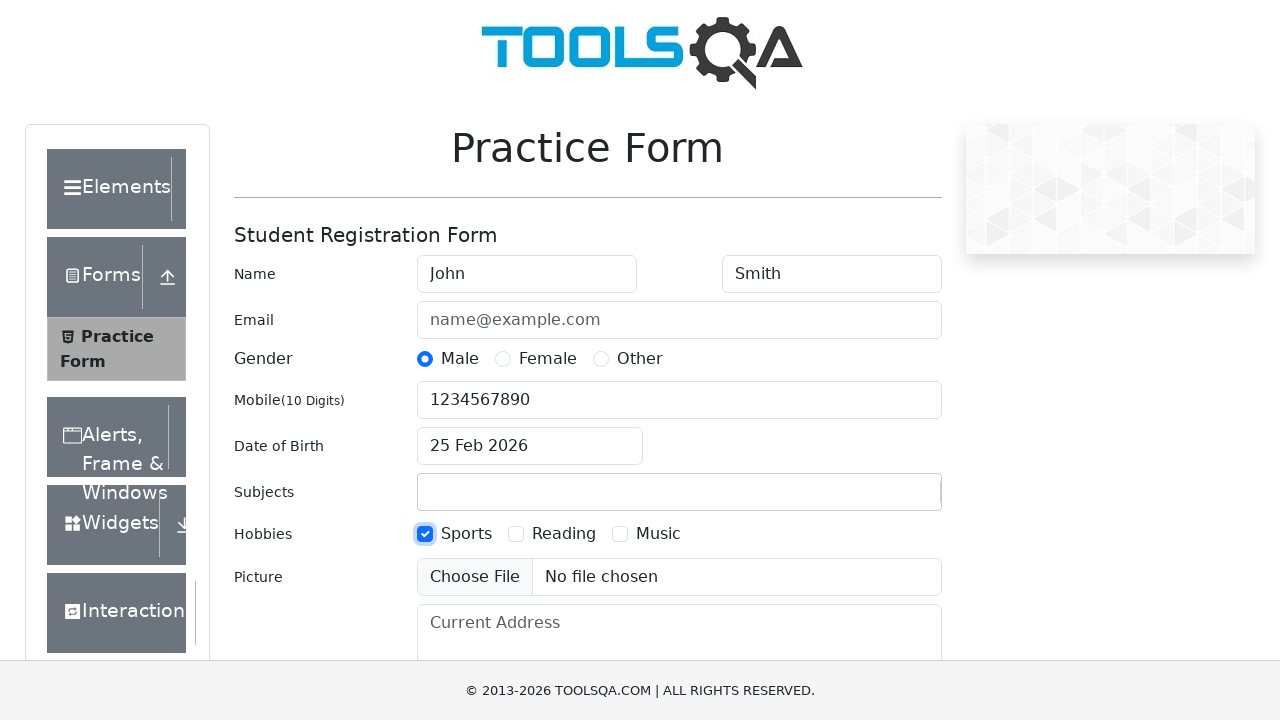

Selected Music hobby checkbox at (658, 534) on xpath=//*[@id="hobbiesWrapper"]/div[2]/div[3]/label
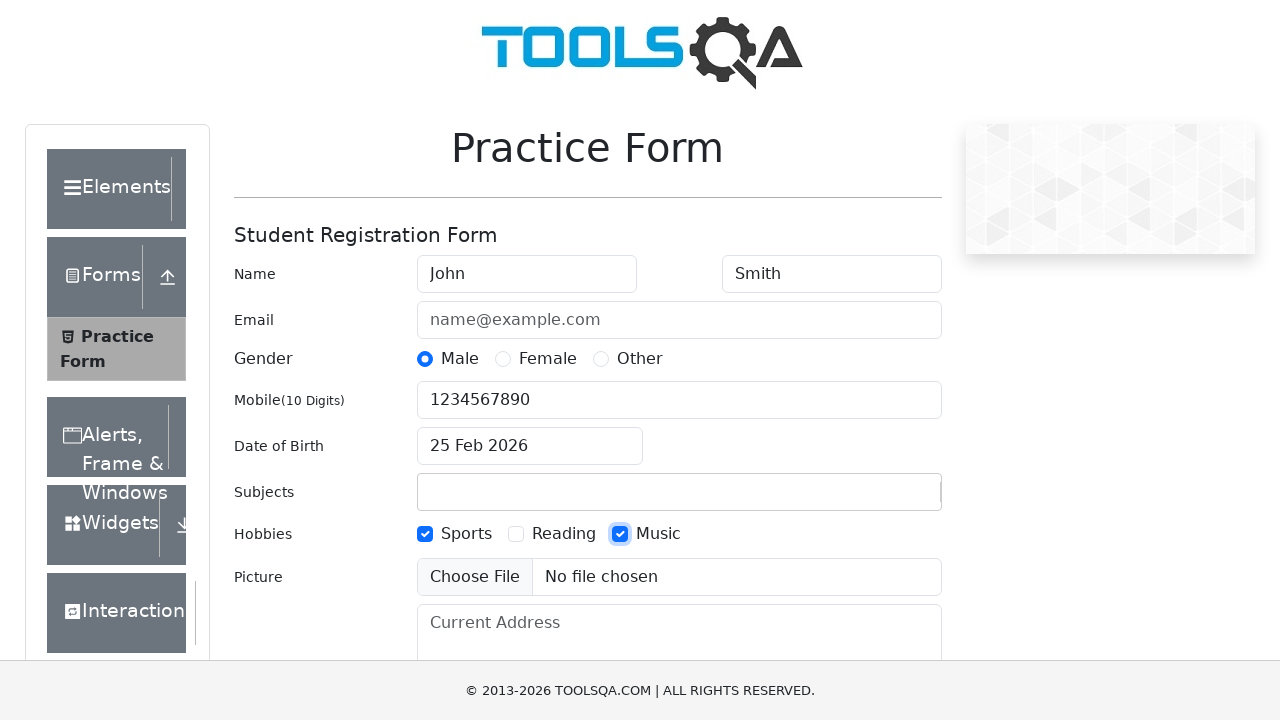

Filled state input field with 'NCR' on #react-select-3-input
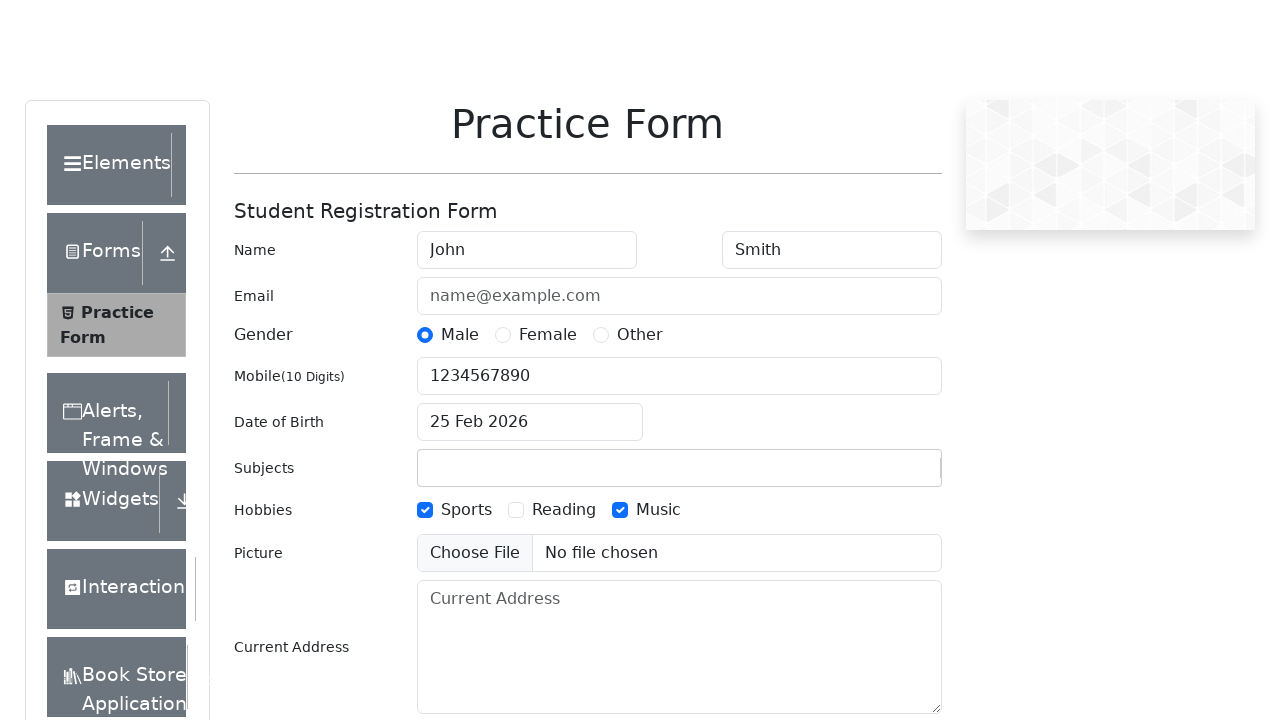

Pressed Enter to select NCR state on #react-select-3-input
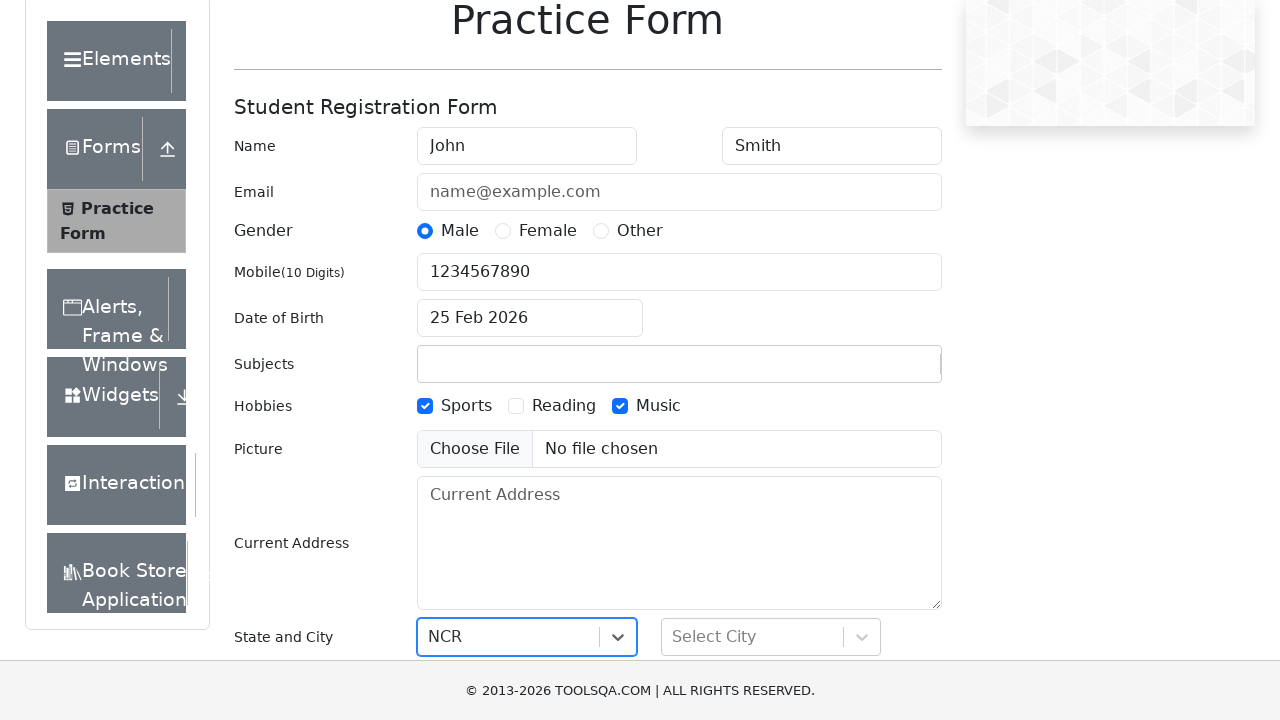

Filled city input field with 'Delhi' on #react-select-4-input
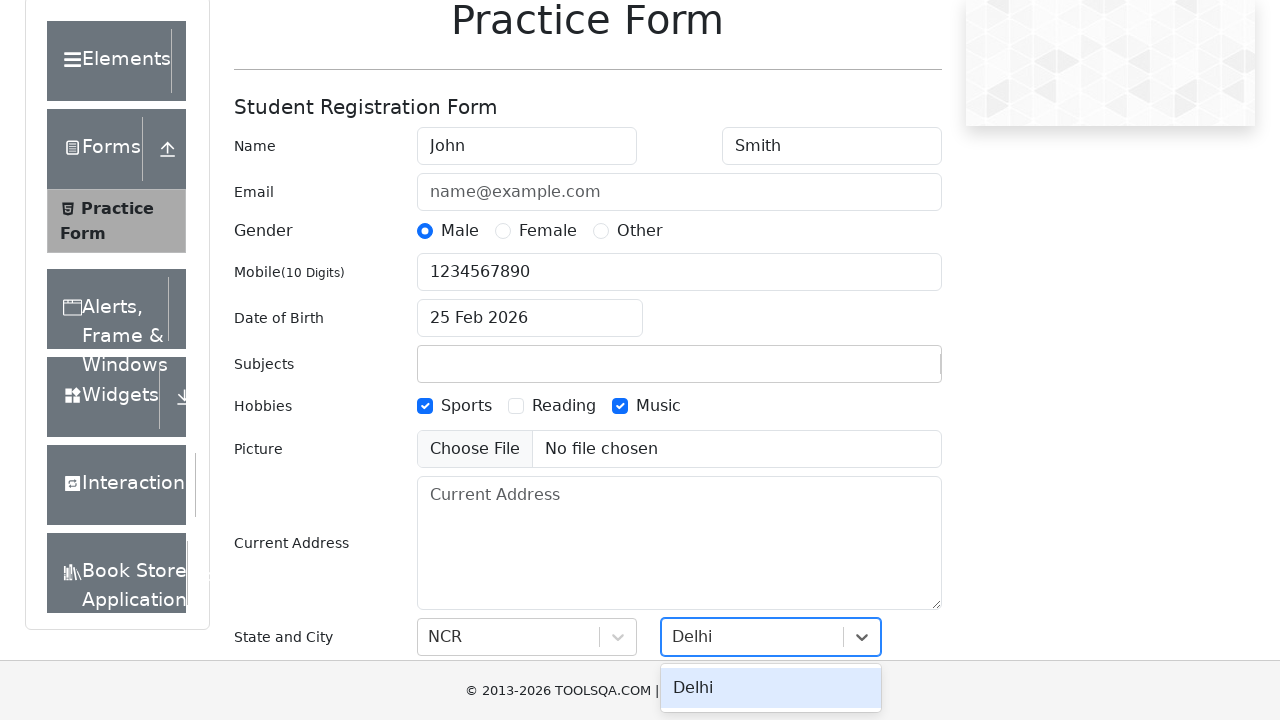

Pressed Enter to select Delhi city on #react-select-4-input
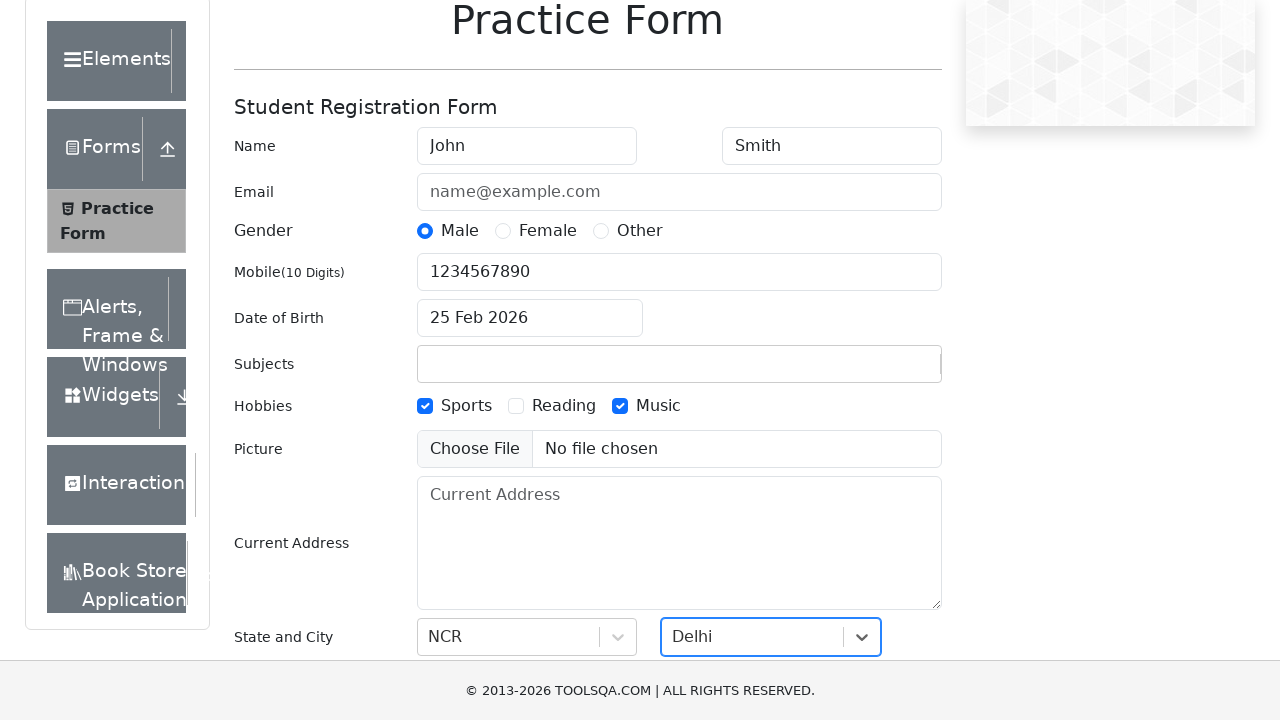

Submitted the registration form
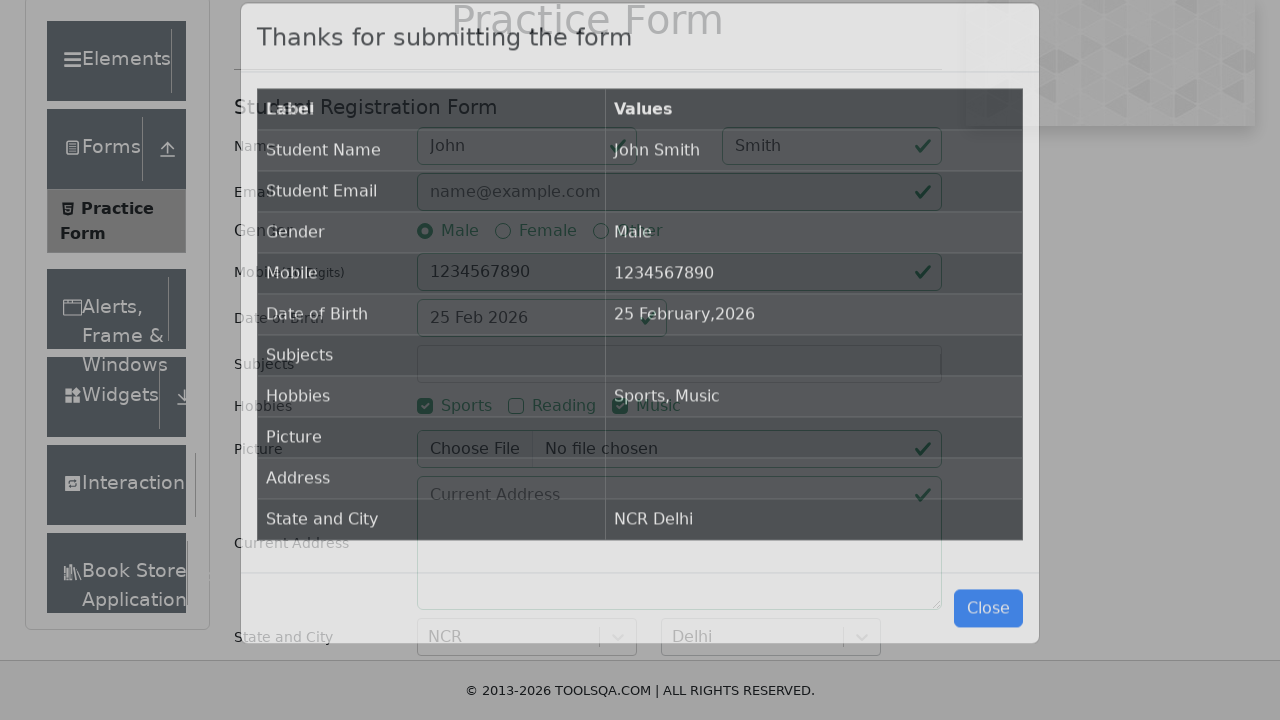

Submission confirmation modal appeared
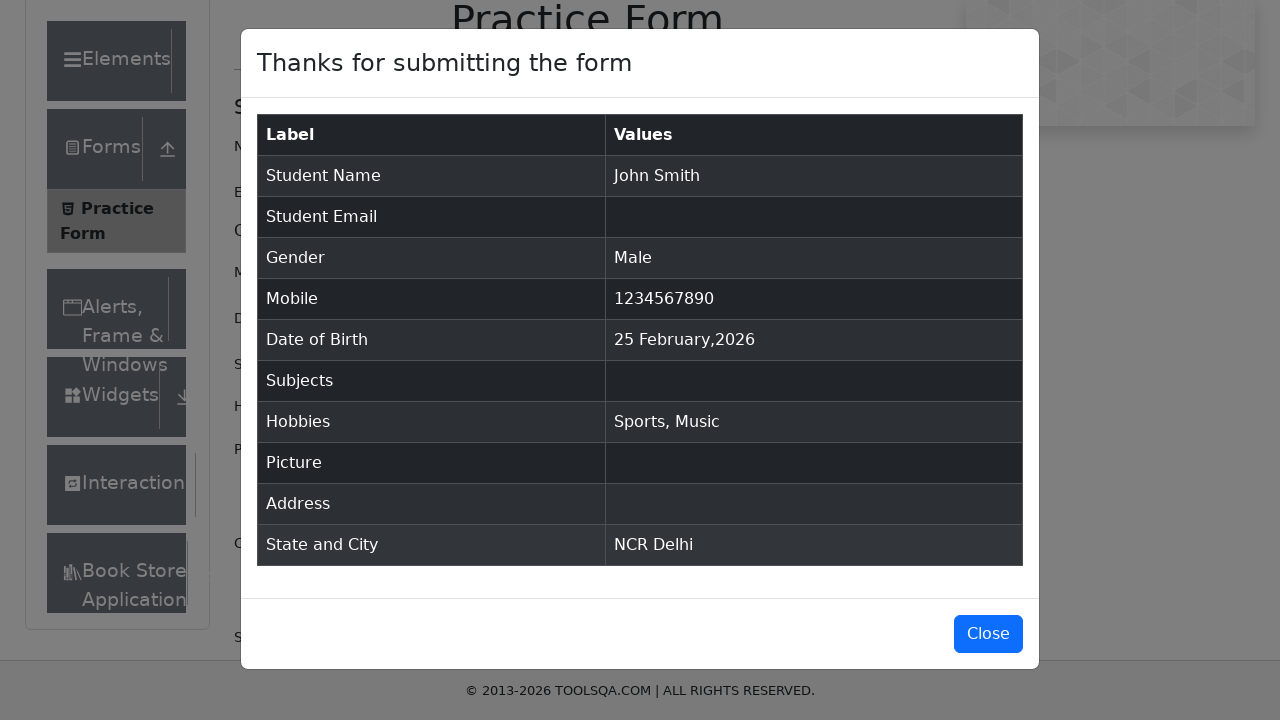

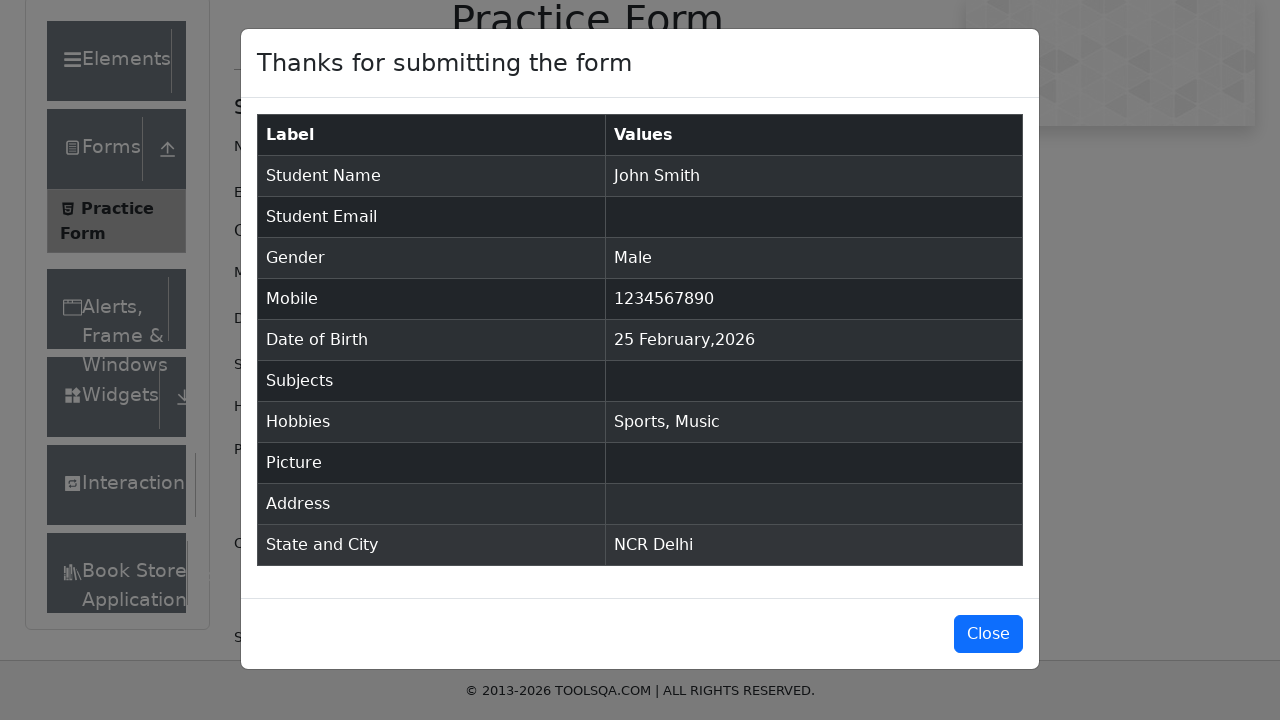